Tests browser window modes (maximize and fullscreen) while interacting with a text area - filling it with text, clearing it, and filling it again with different text.

Starting URL: https://omayo.blogspot.com/

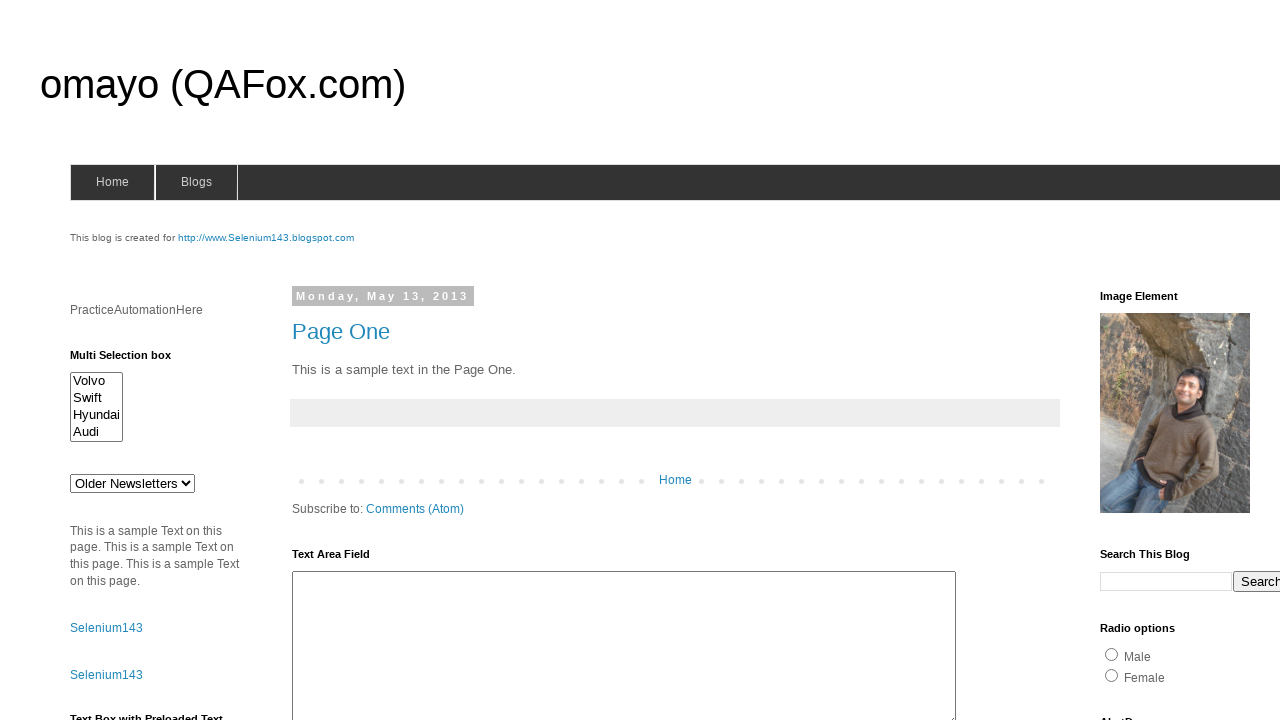

Filled text area with 'Currently You are in maximise mode' on #ta1
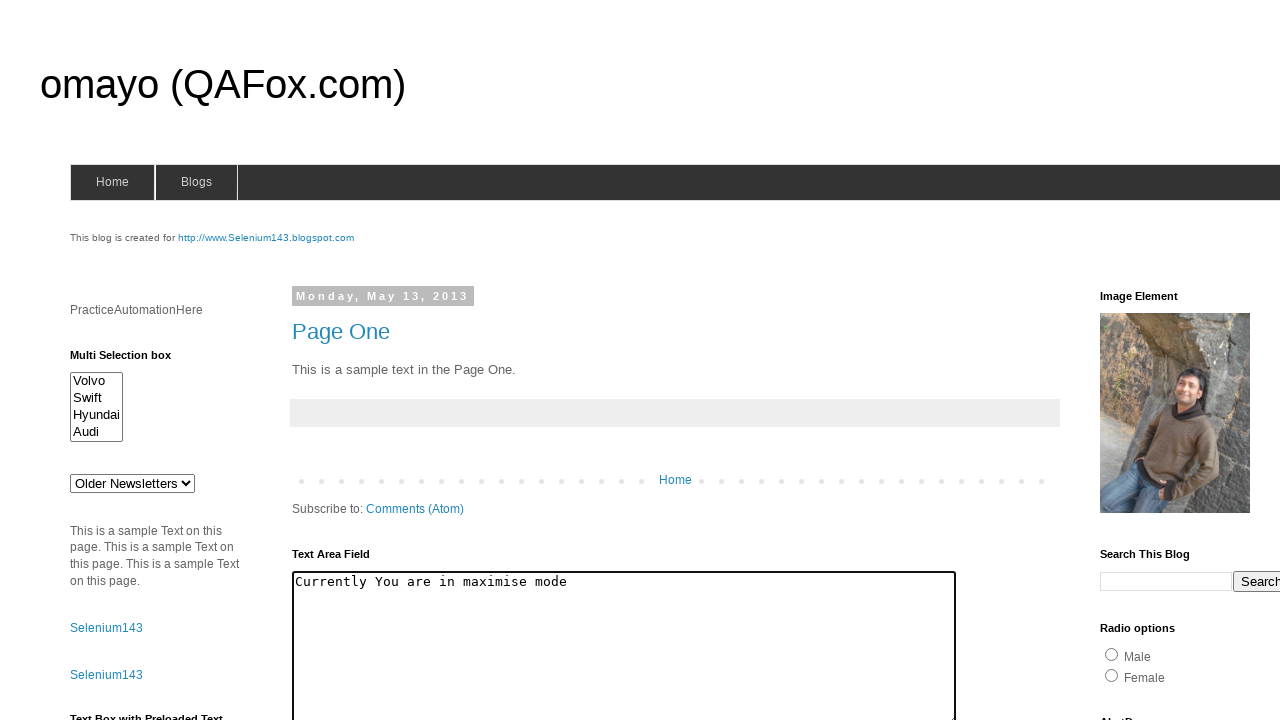

Waited 2 seconds for visual confirmation
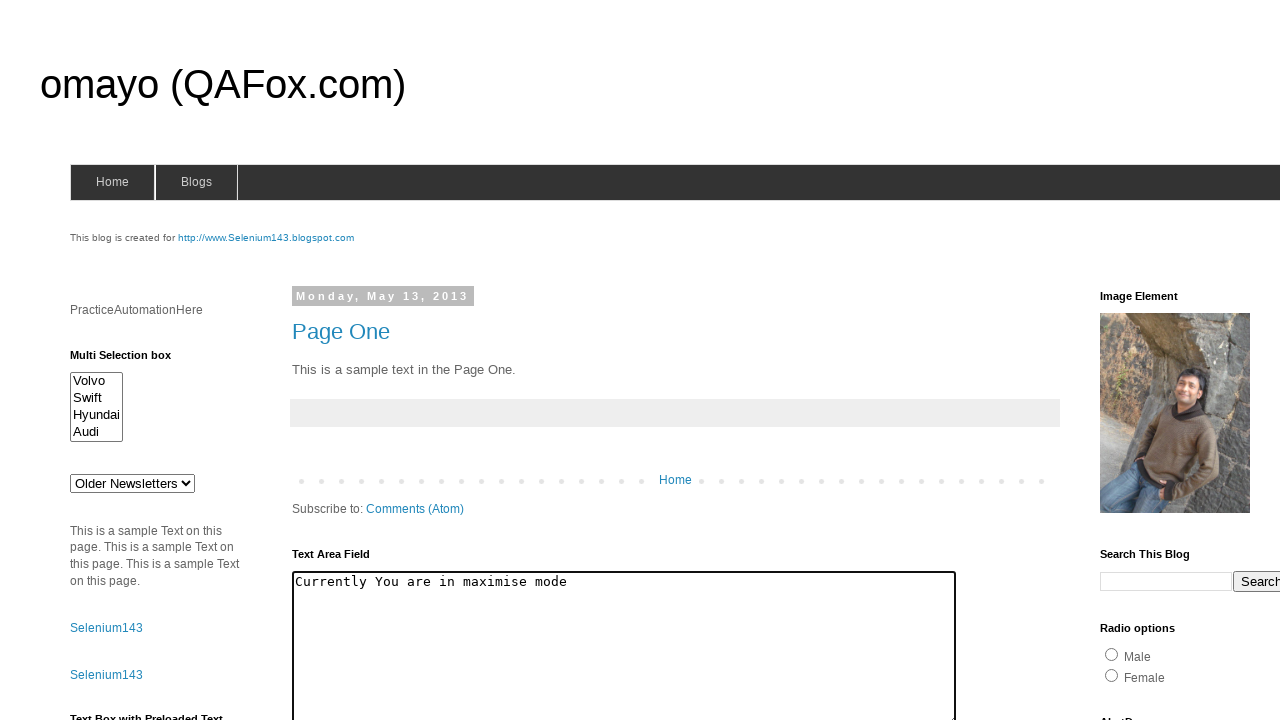

Cleared the text area on #ta1
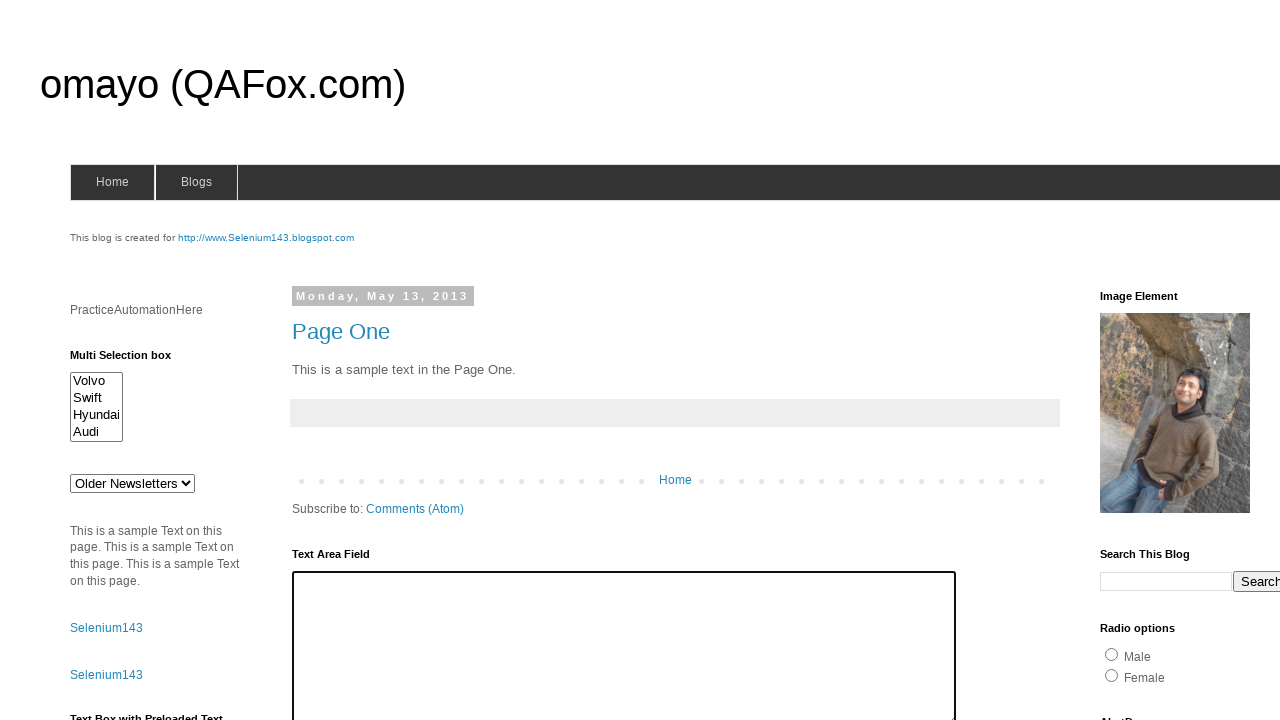

Waited 1 second
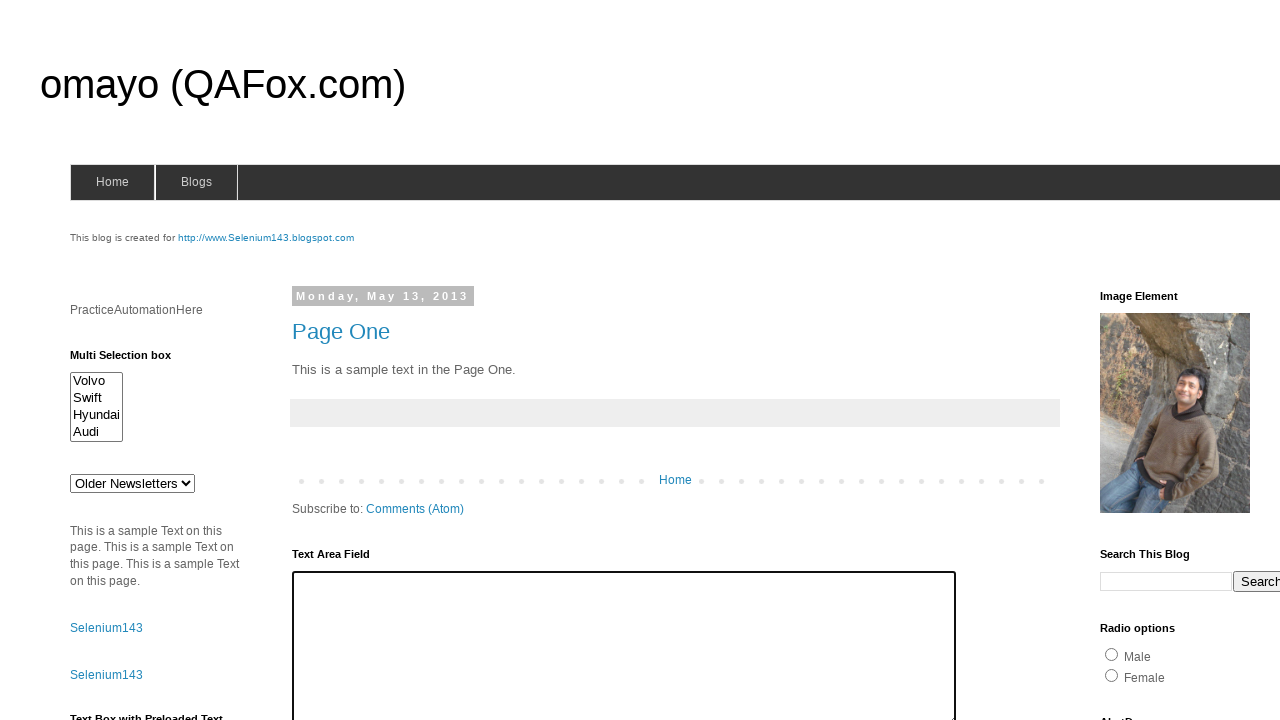

Filled text area with 'You are in Full Screen Now' on #ta1
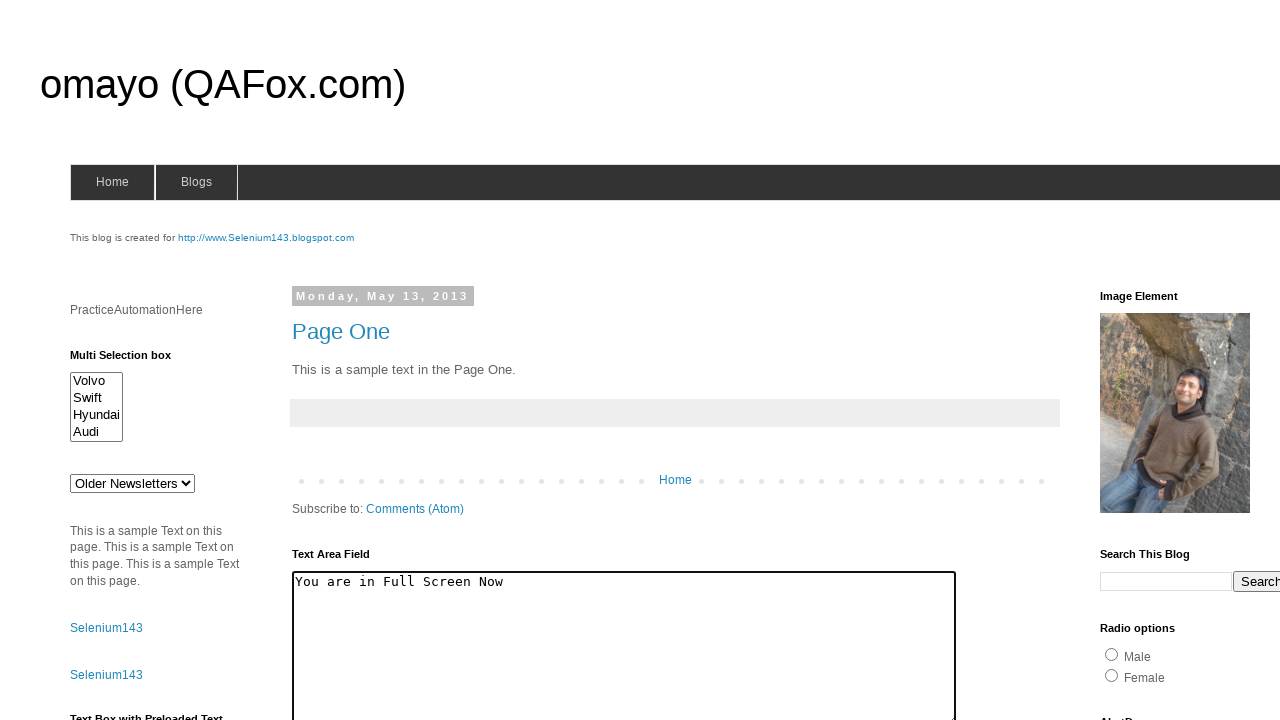

Waited 2 seconds for final state
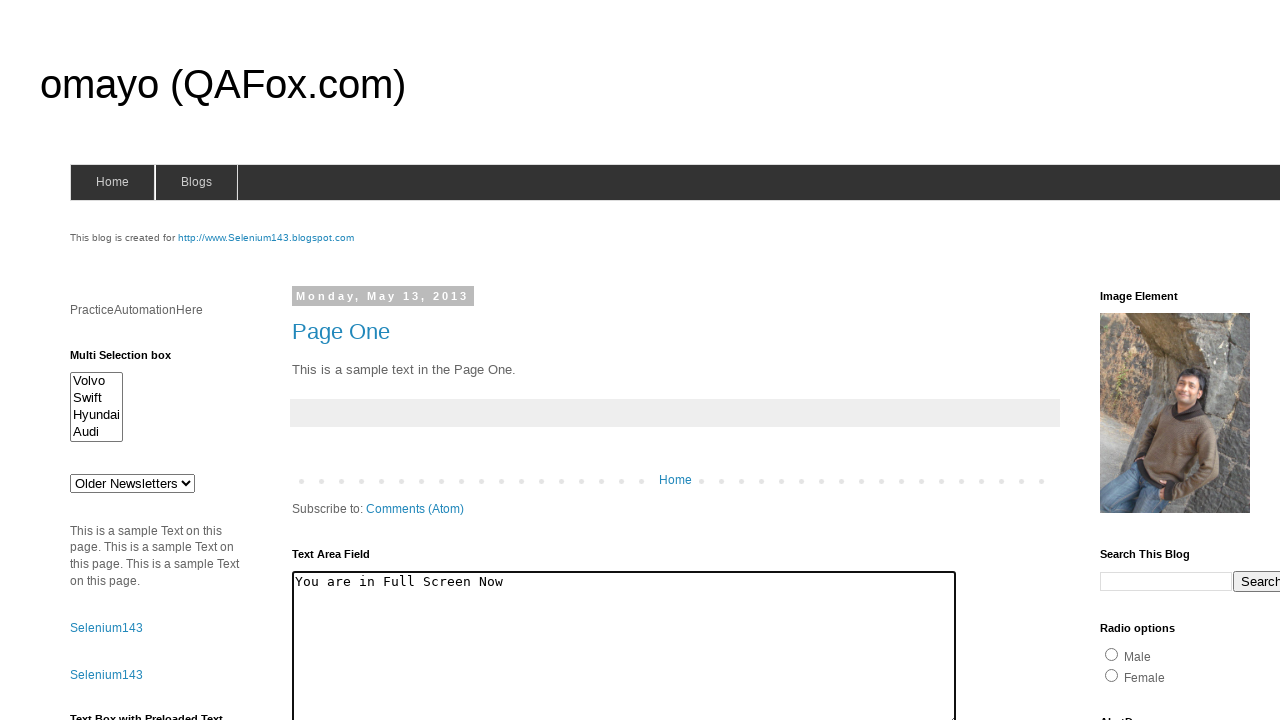

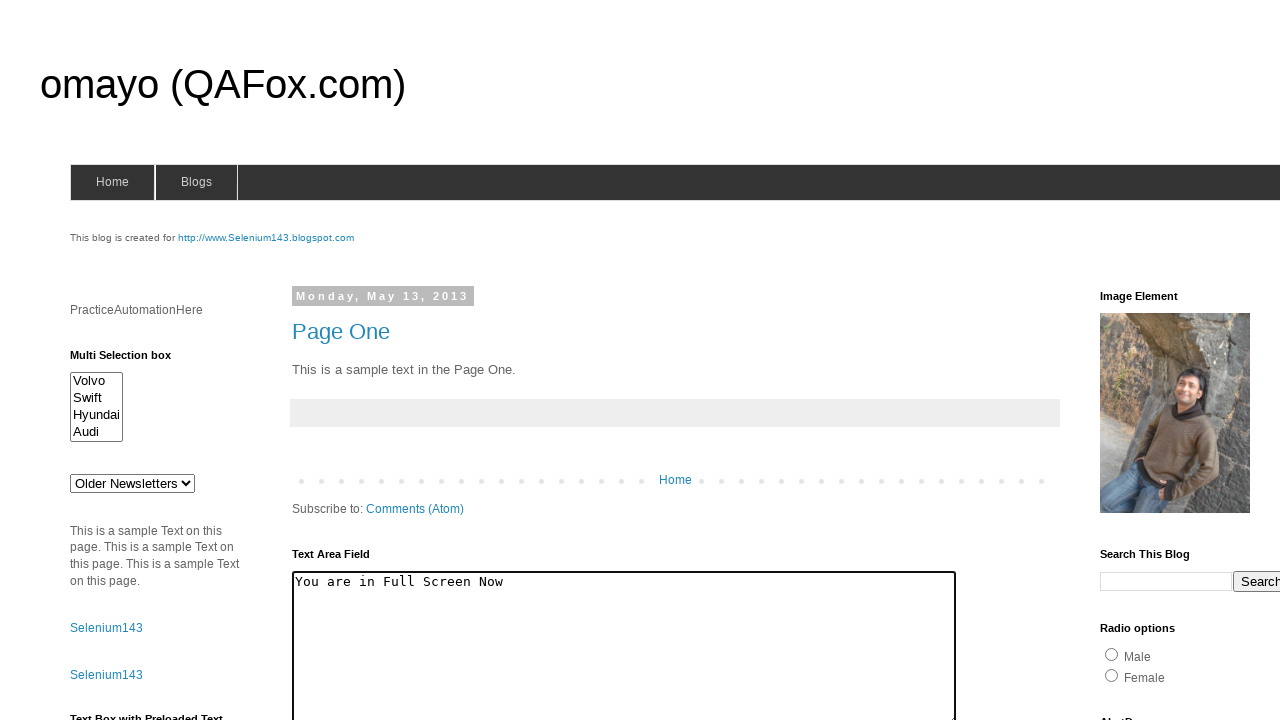